Navigates to the D-Block page of the CO2 air quality monitoring system and verifies the URL is correct.

Starting URL: https://co2-app.op-bit.nz/D-Block

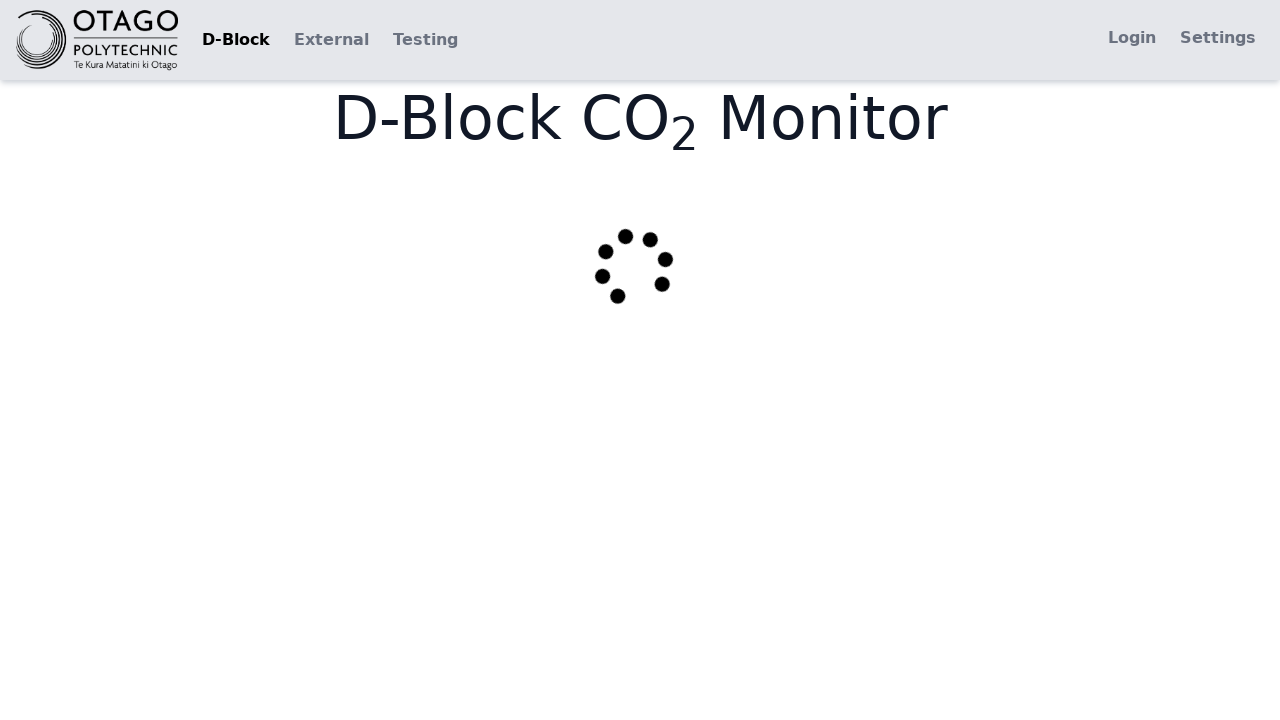

Verified that the D-Block page URL is correct
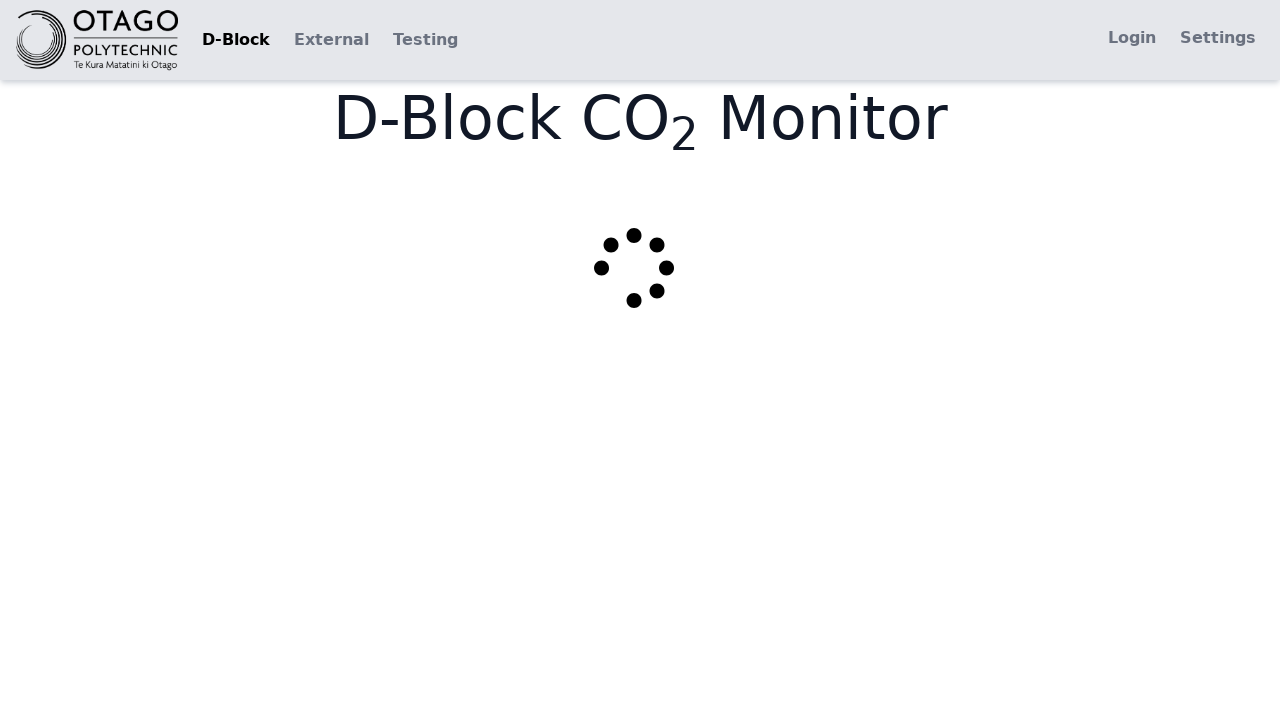

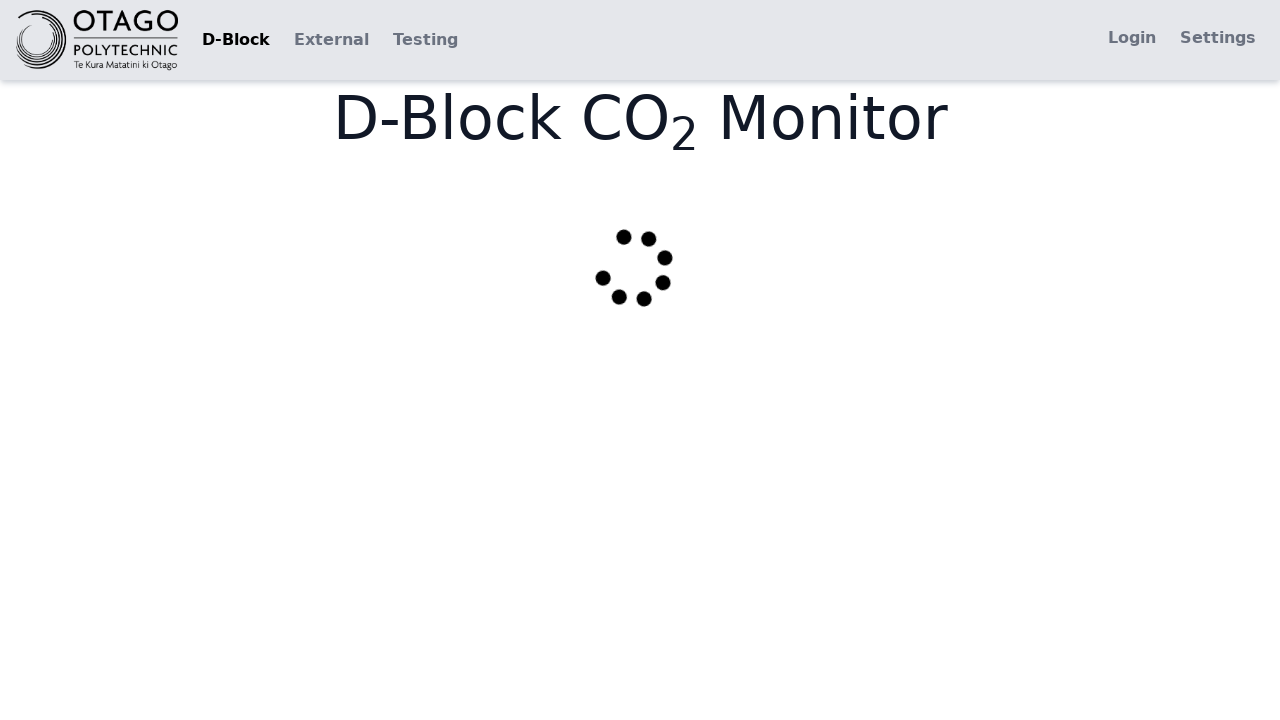